Tests JavaScript alert dialog handling by clicking on the Cancel tab, setting up a dialog handler, triggering an alert, and verifying the alert can be accepted.

Starting URL: https://demo.automationtesting.in/Alerts.html

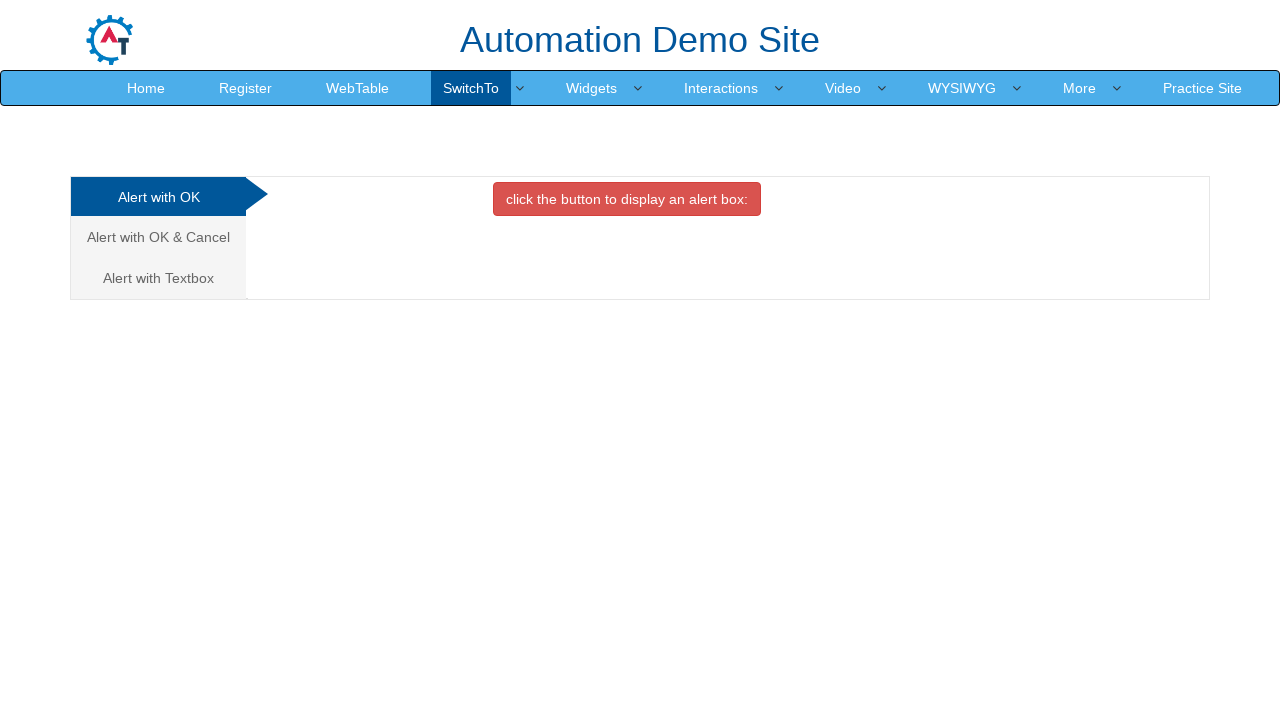

Clicked on the Cancel tab to switch to that section
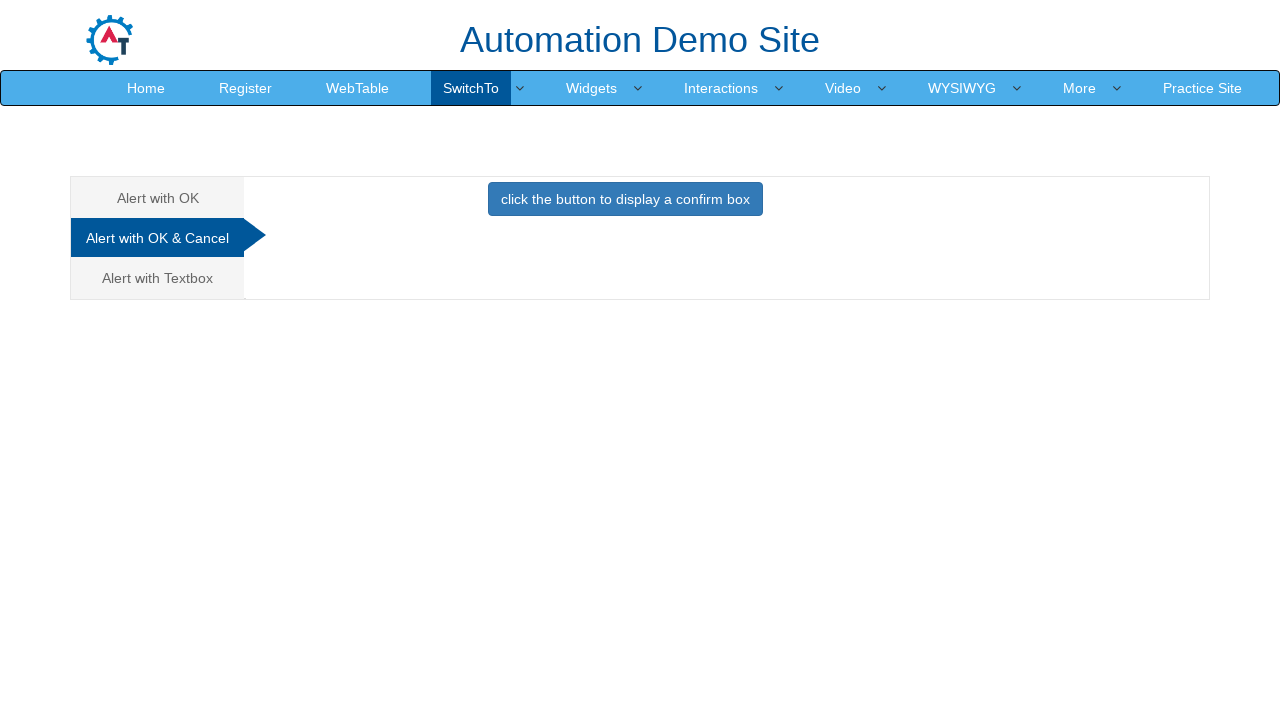

Set up dialog handler to capture and accept alerts
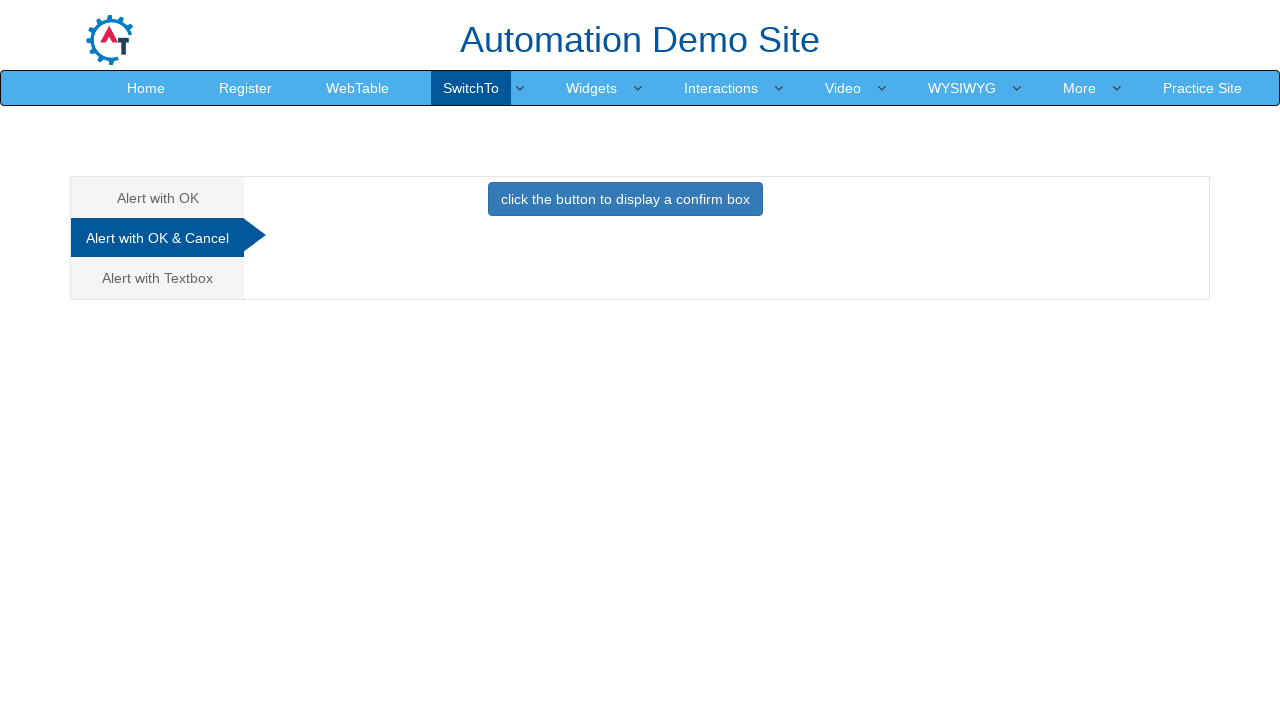

Clicked button to trigger the alert dialog
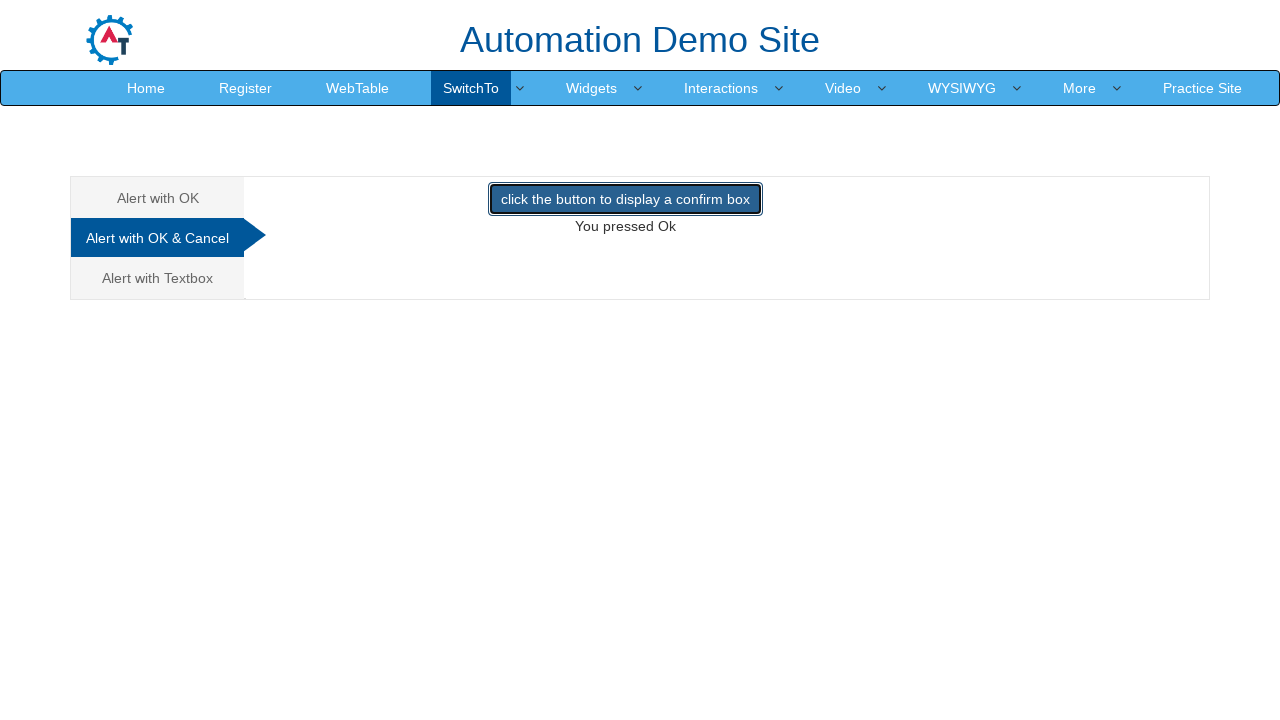

Waited for dialog to be processed and accepted
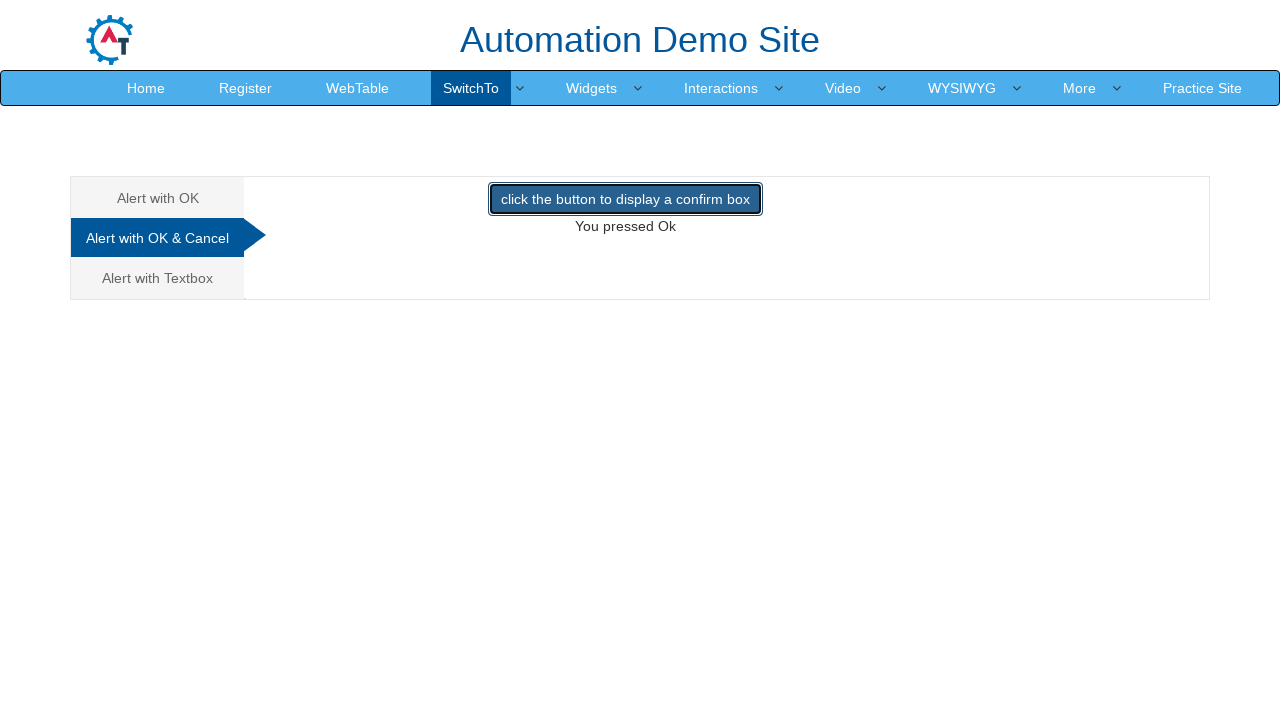

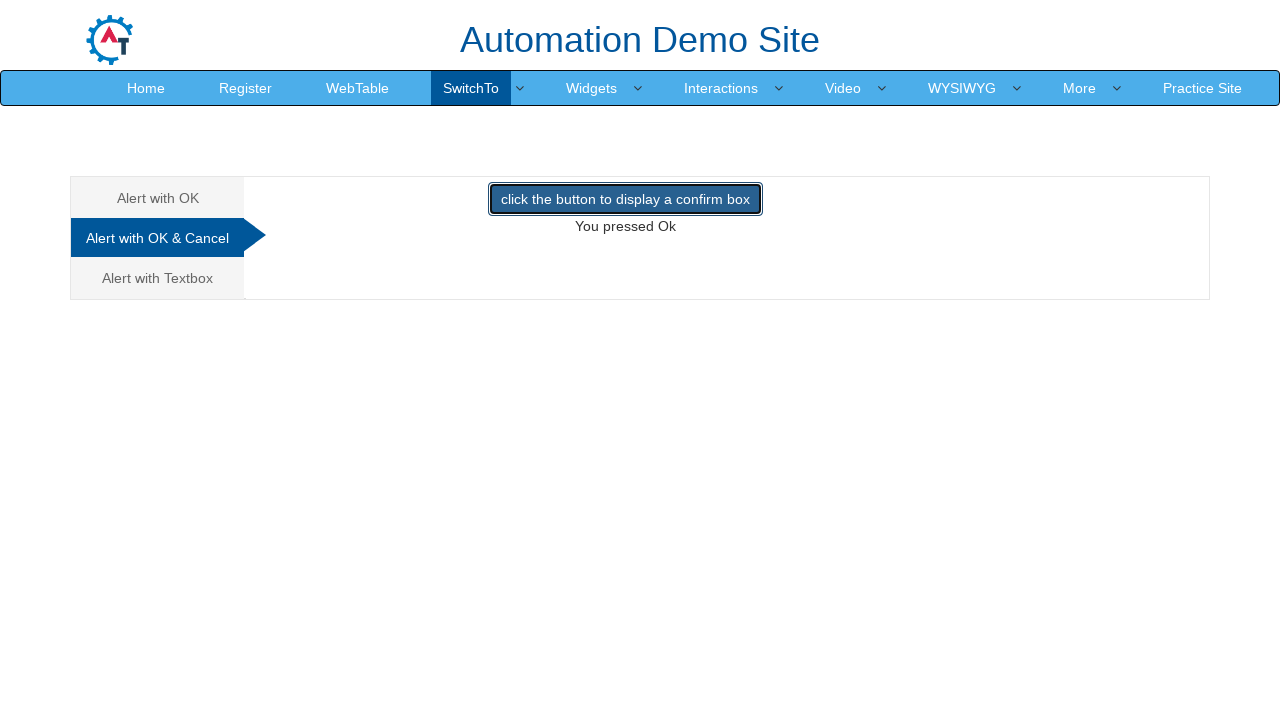